Tests keyboard event handling by typing text and pressing the Enter key on a keyboard events demo page, then verifying the page responds to the input.

Starting URL: https://training-support.net/webelements/keyboard-events

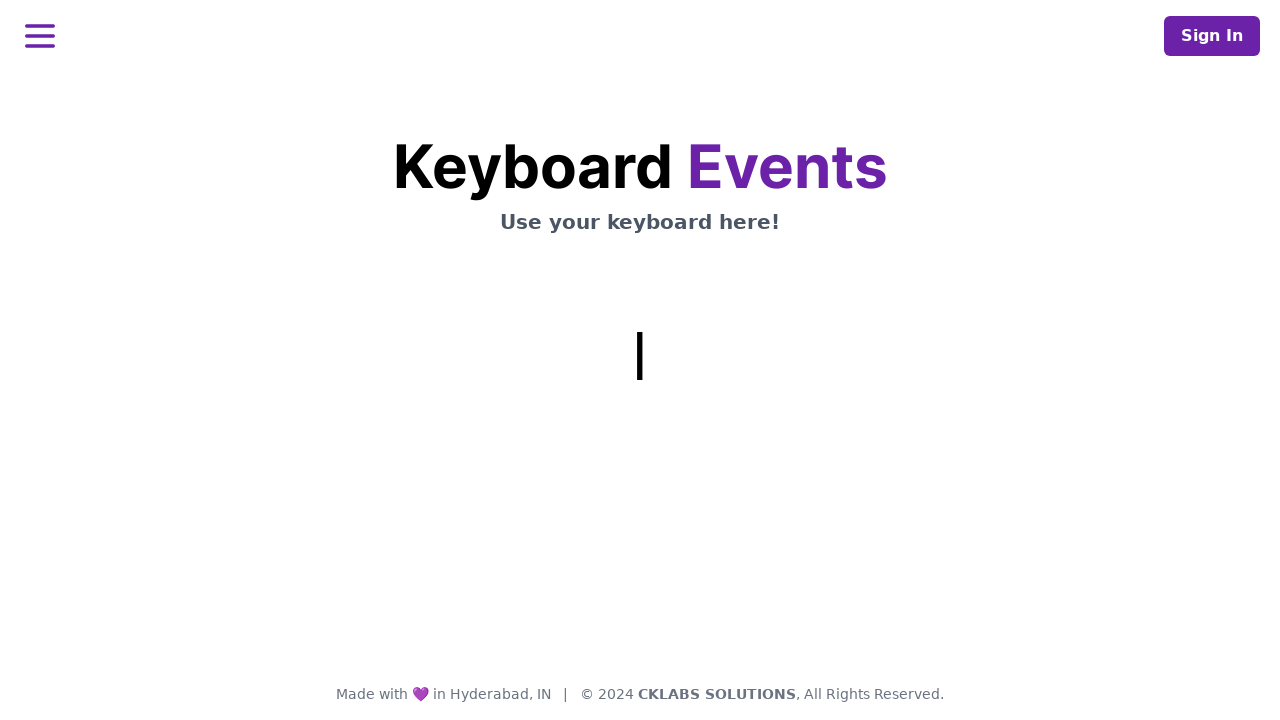

Typed 'Hello!' using keyboard
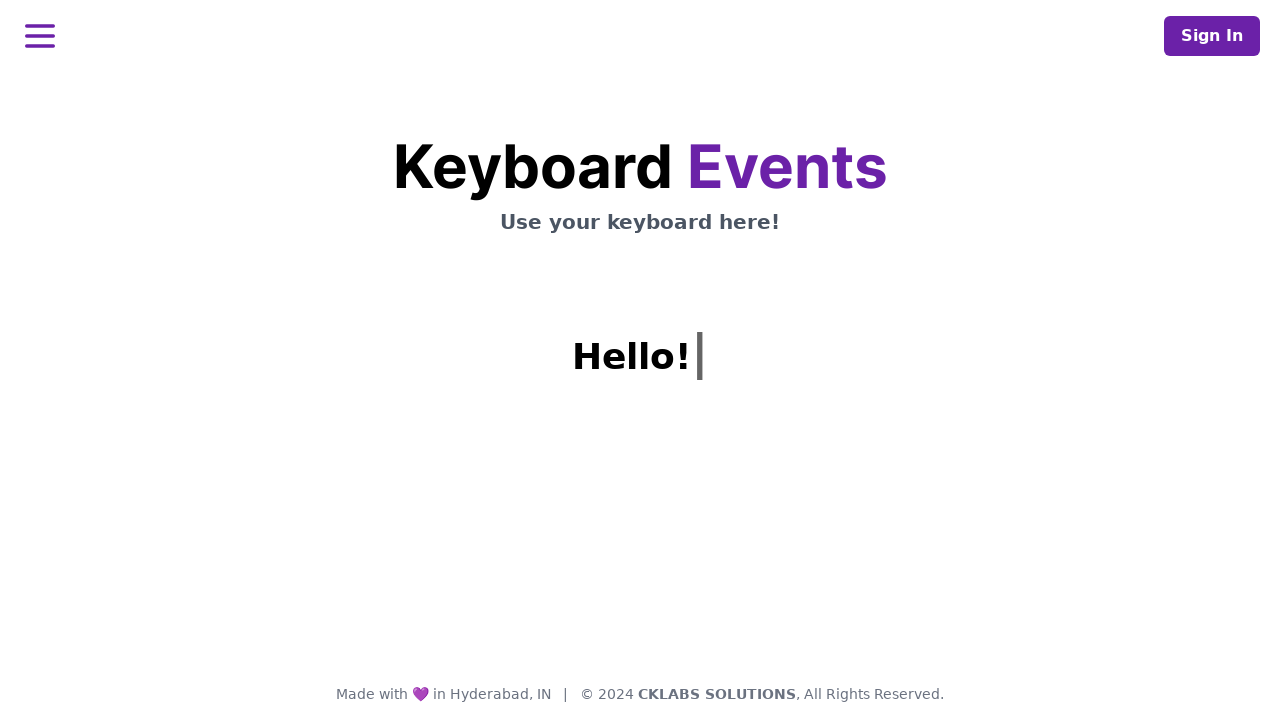

Pressed Enter key
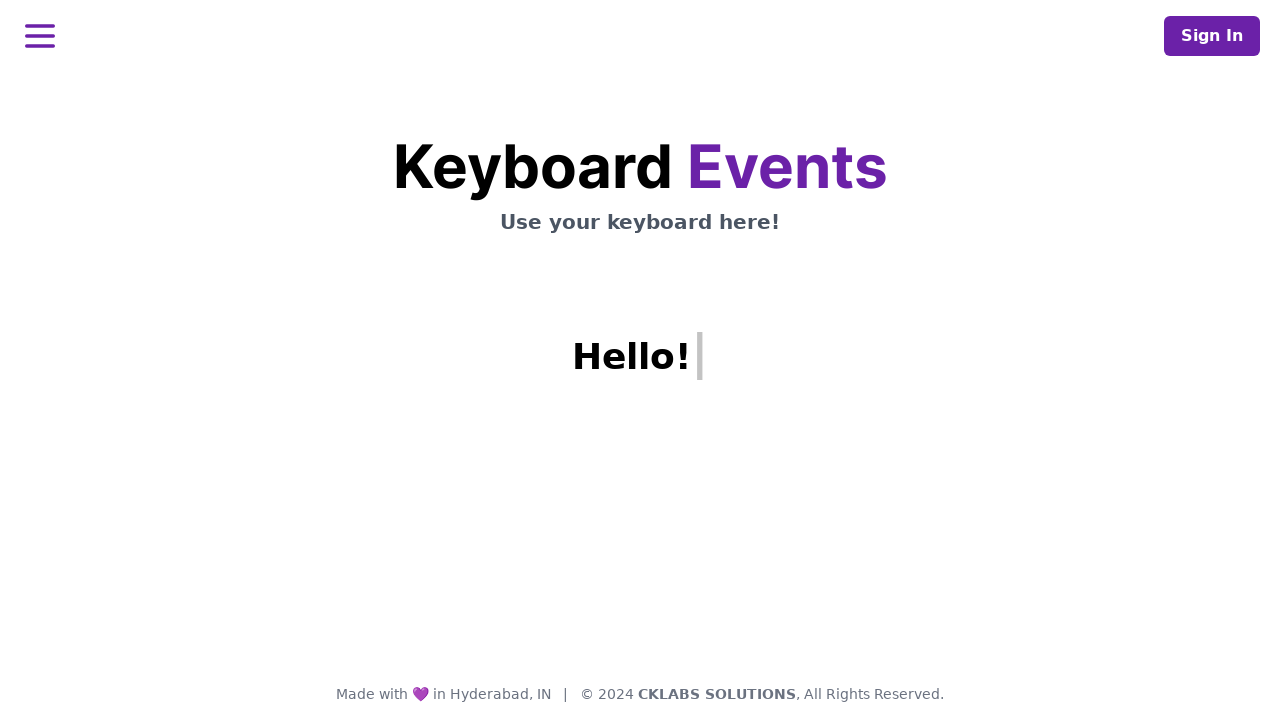

Verified heading element loaded after keyboard input
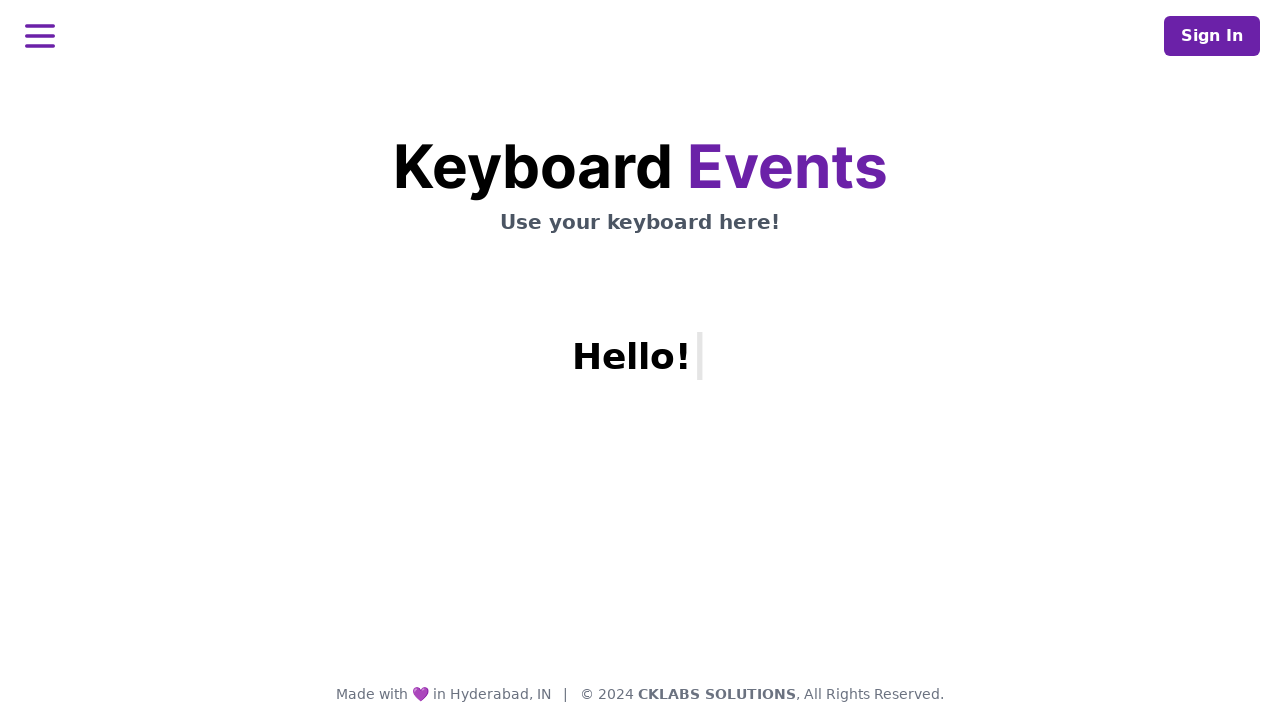

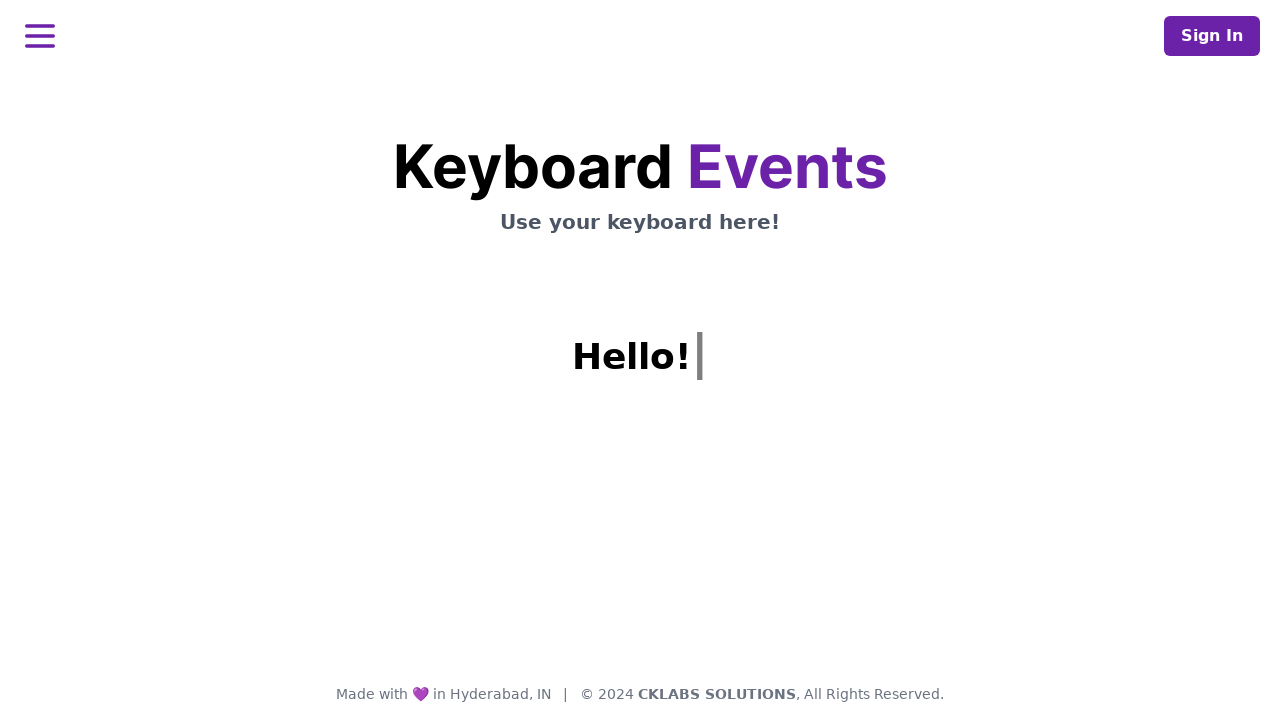